Simple navigation test that opens the Pluralsight homepage to verify the page loads correctly

Starting URL: http://www.pluralsight.com

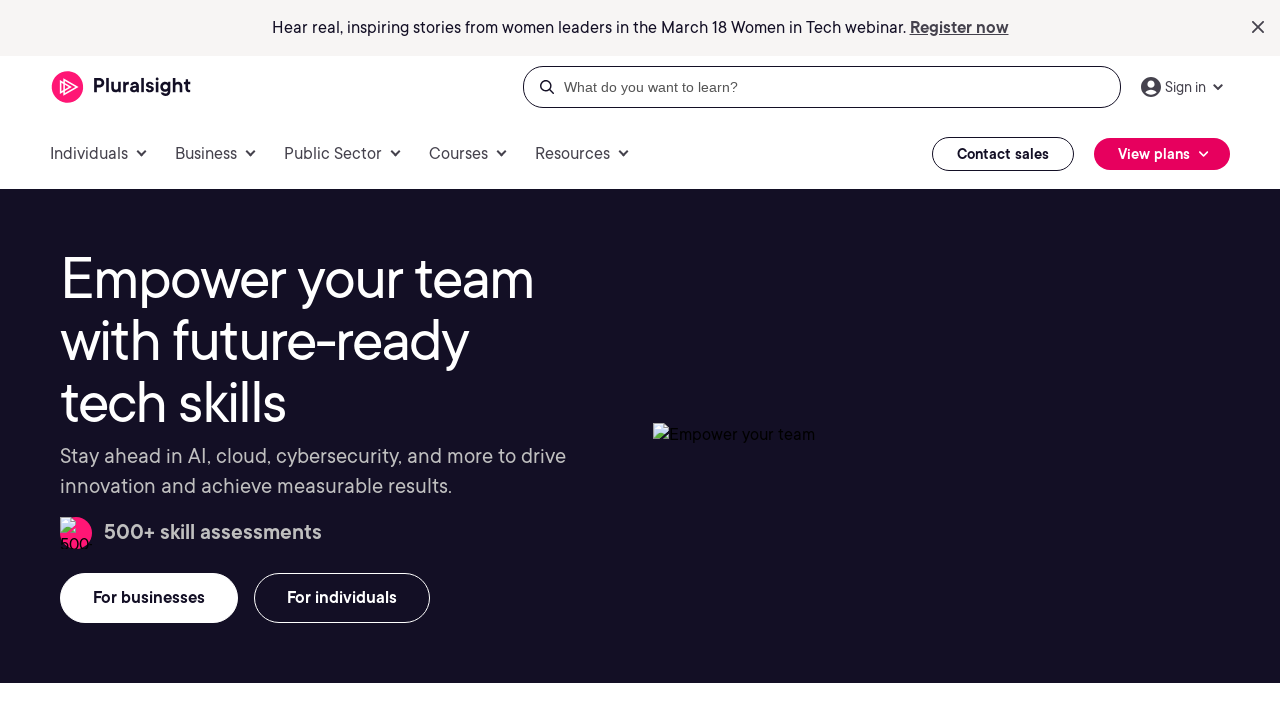

Pluralsight homepage DOM content loaded
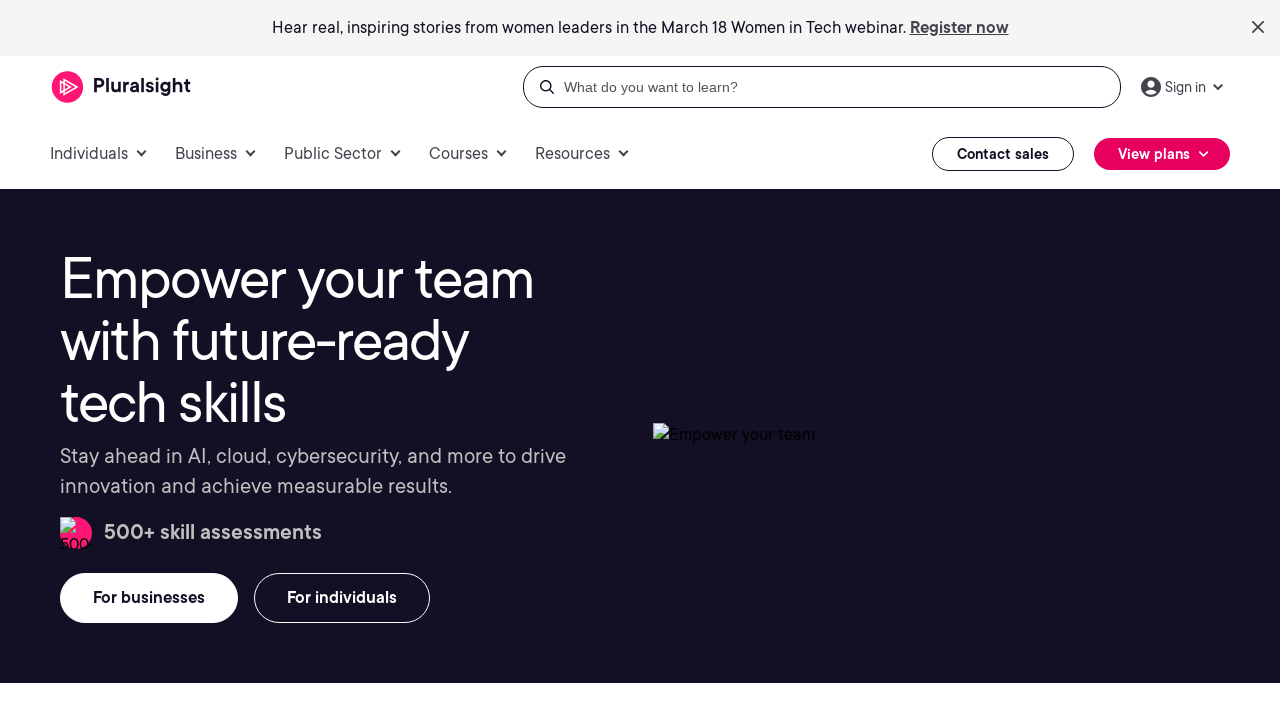

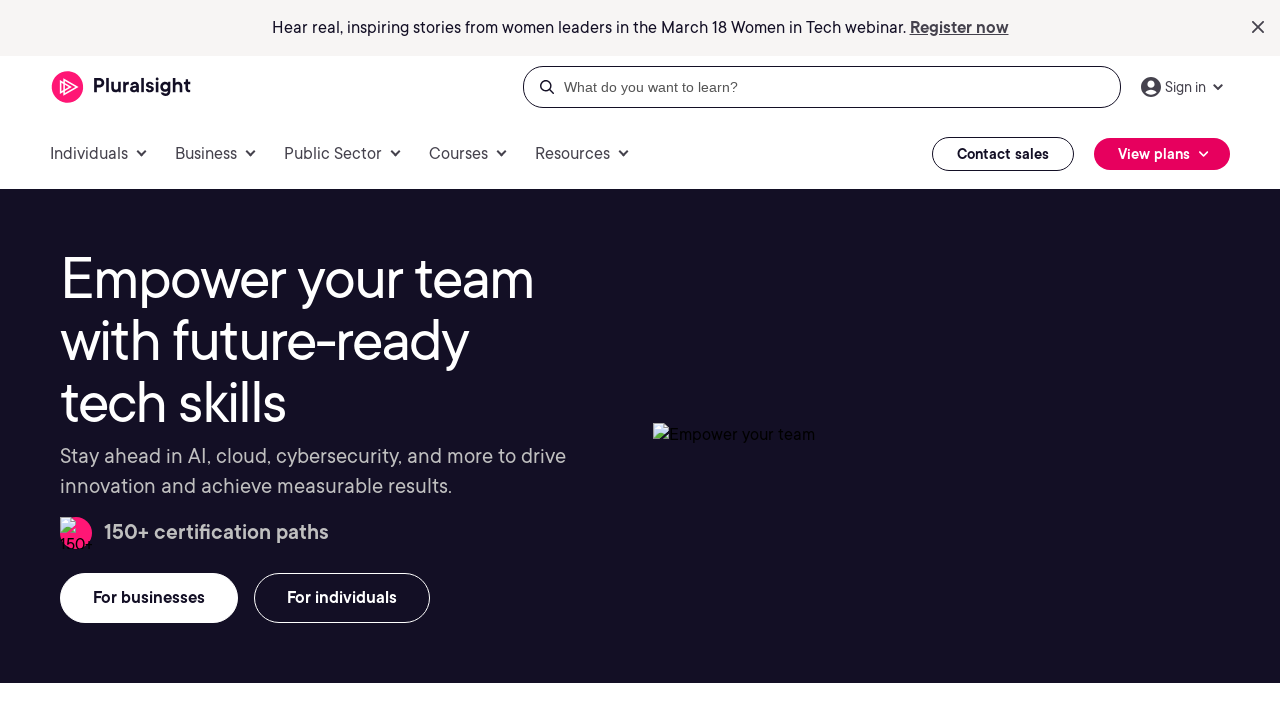